Tests a math exercise page by reading two numbers, calculating their sum, selecting the answer from a dropdown, and submitting the form

Starting URL: http://suninjuly.github.io/selects1.html

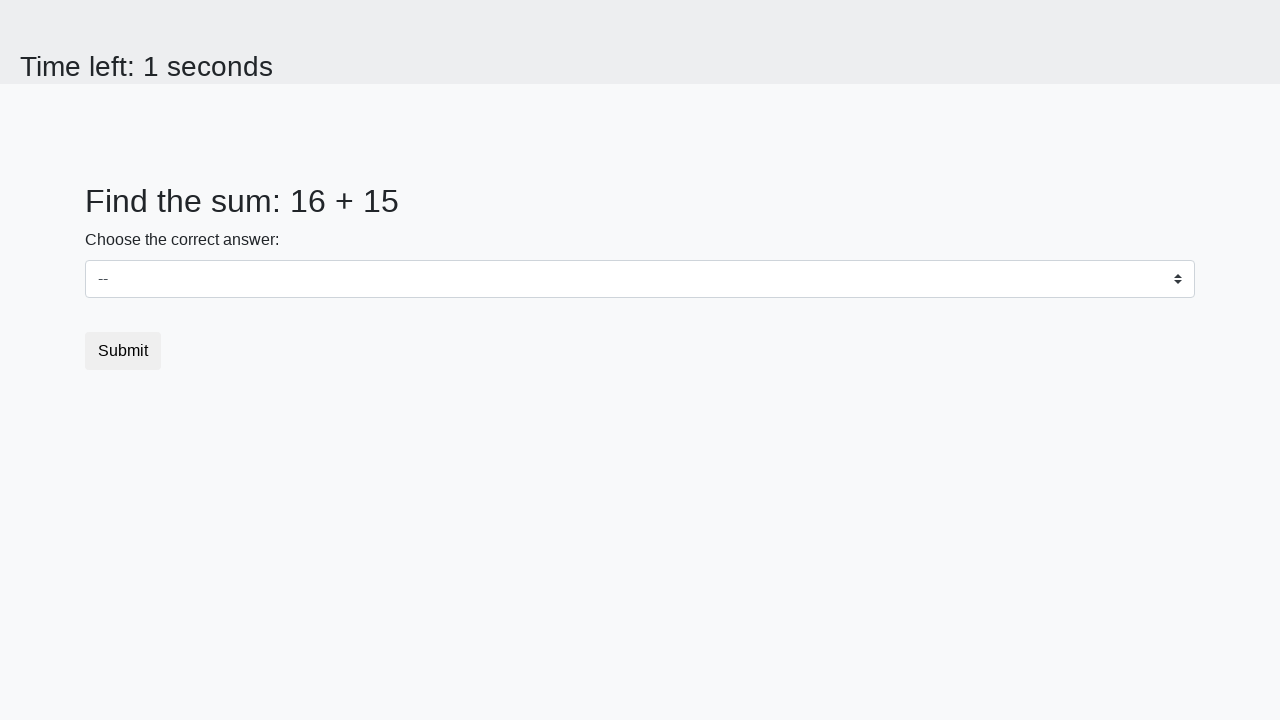

Retrieved first number from #num1 element
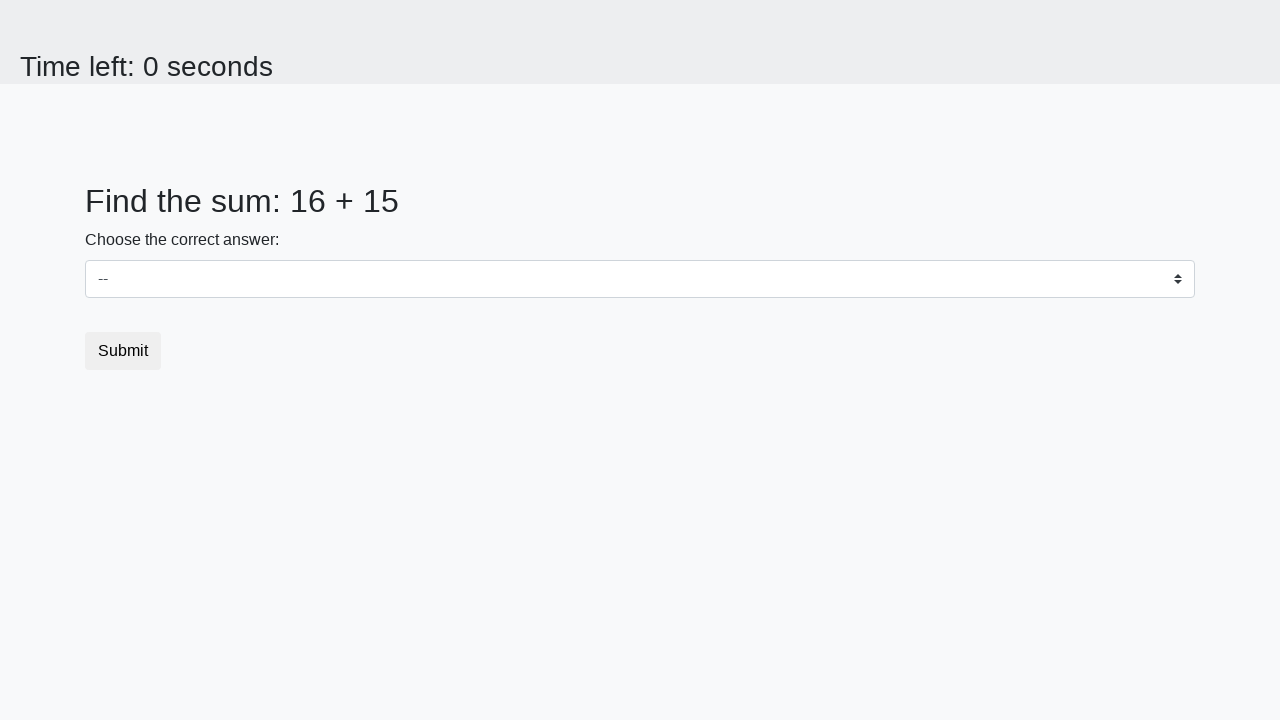

Retrieved second number from #num2 element
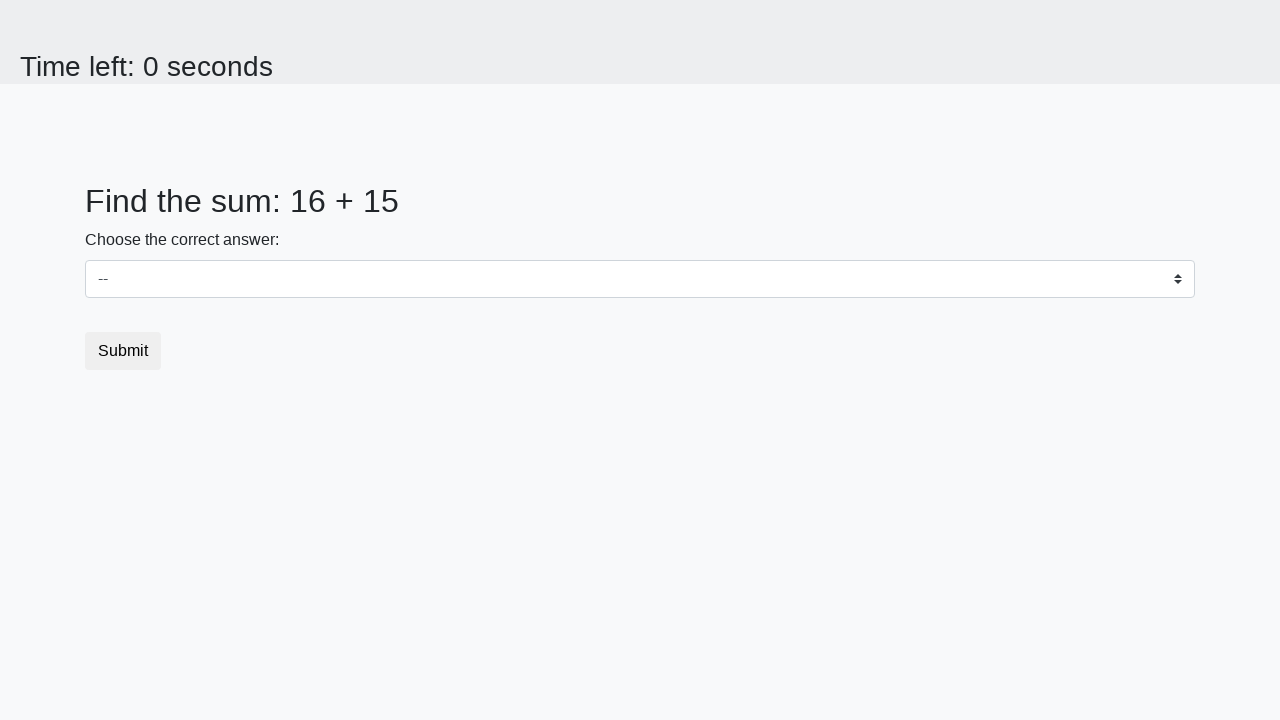

Calculated sum: 16 + 15 = 31
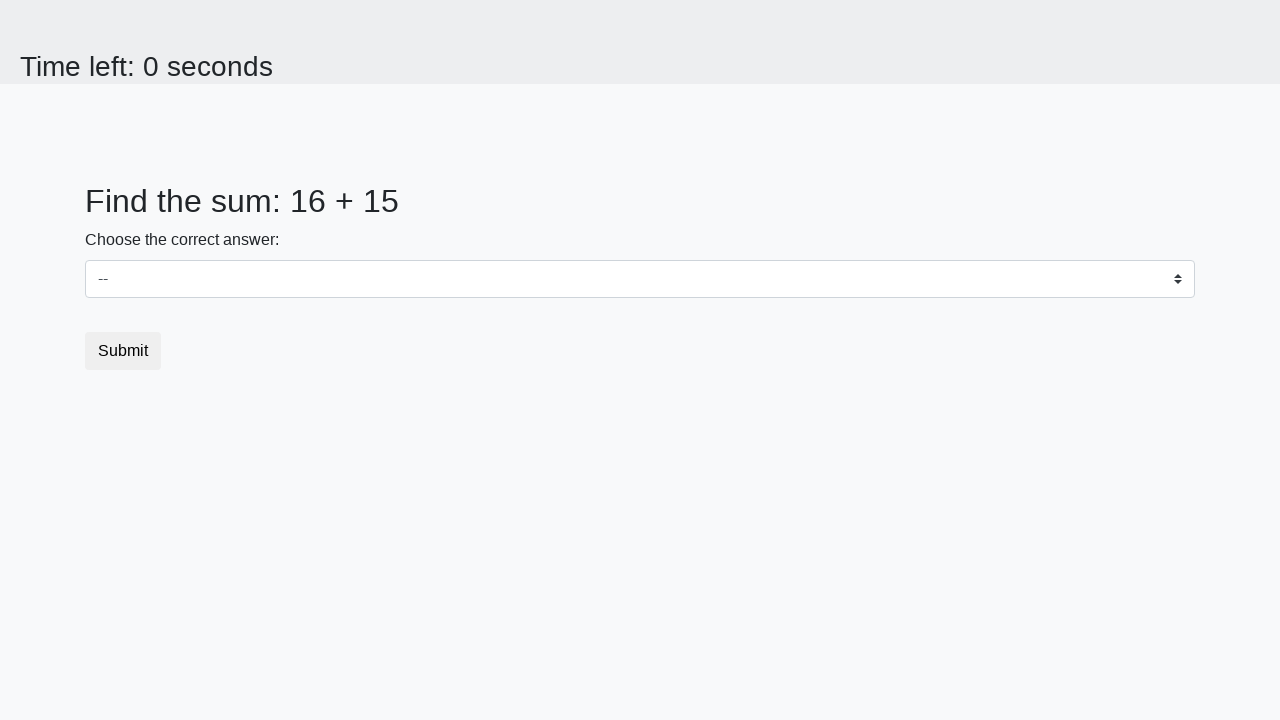

Selected answer '31' from dropdown on select
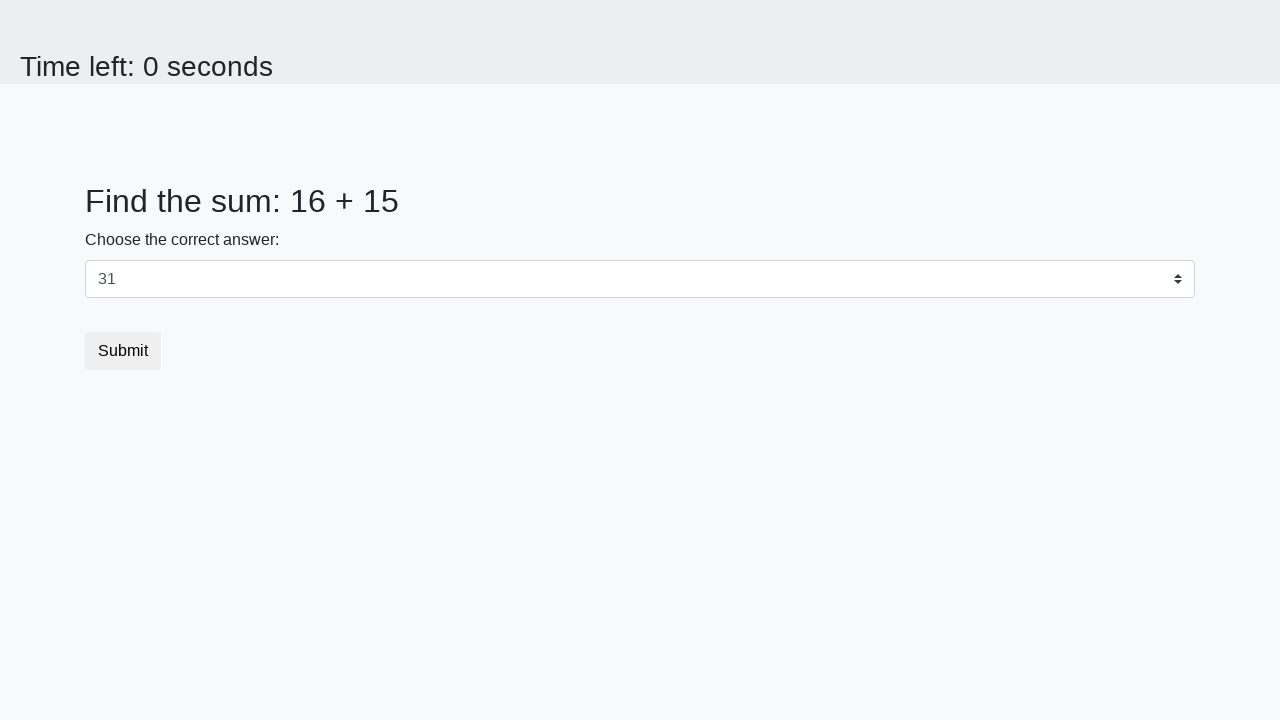

Clicked submit button to complete the math exercise at (123, 351) on button
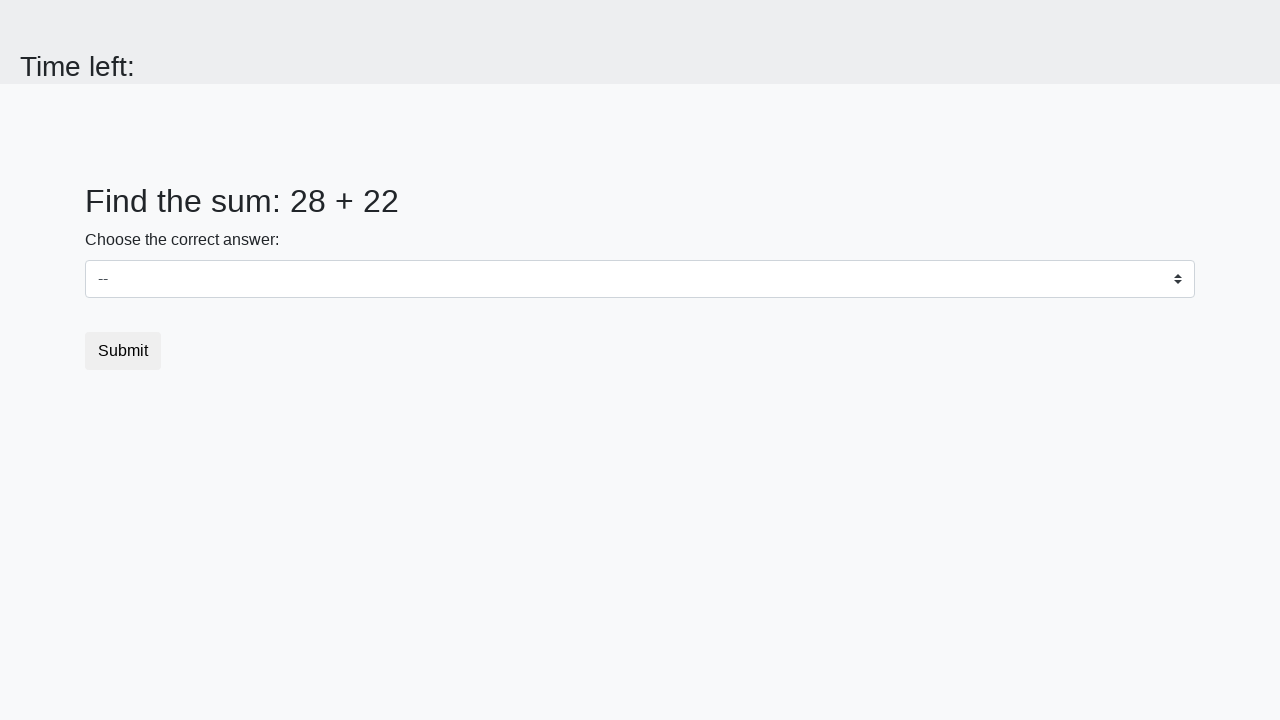

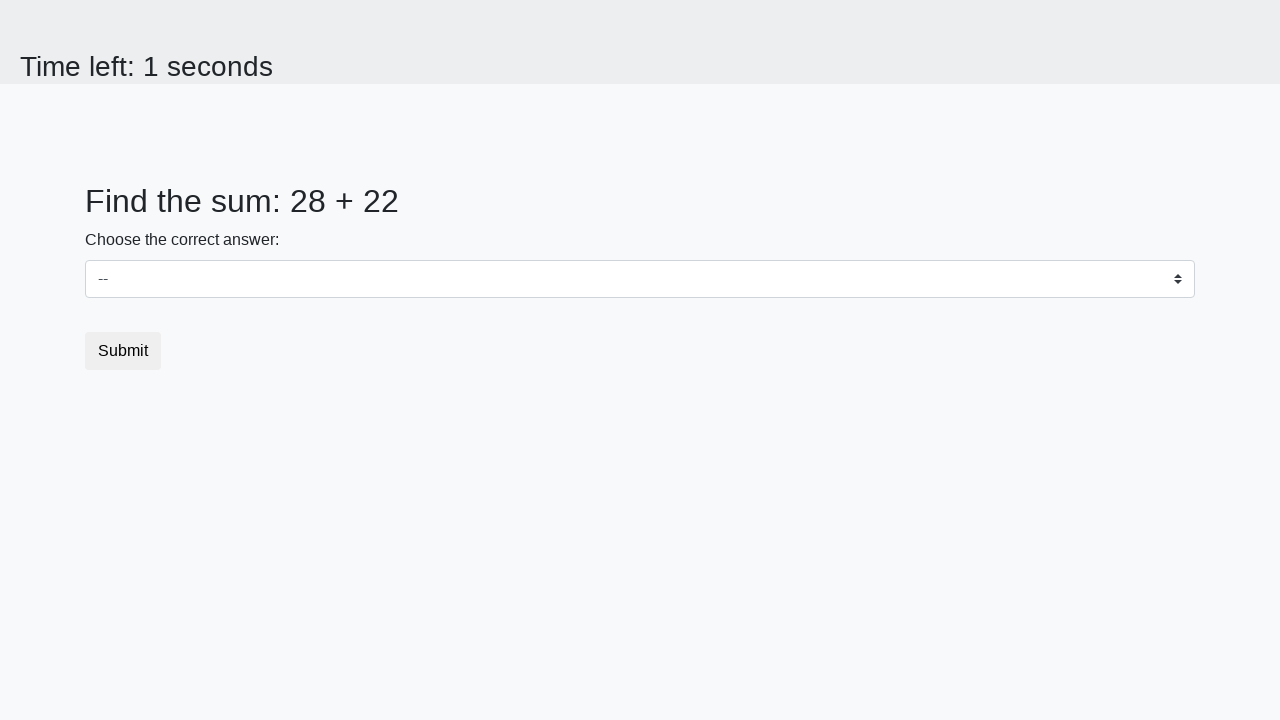